Tests clicking a blue button with class "btn-primary" on the UI Testing Playground class attribute page and accepting the resulting alert dialog

Starting URL: http://uitestingplayground.com/classattr

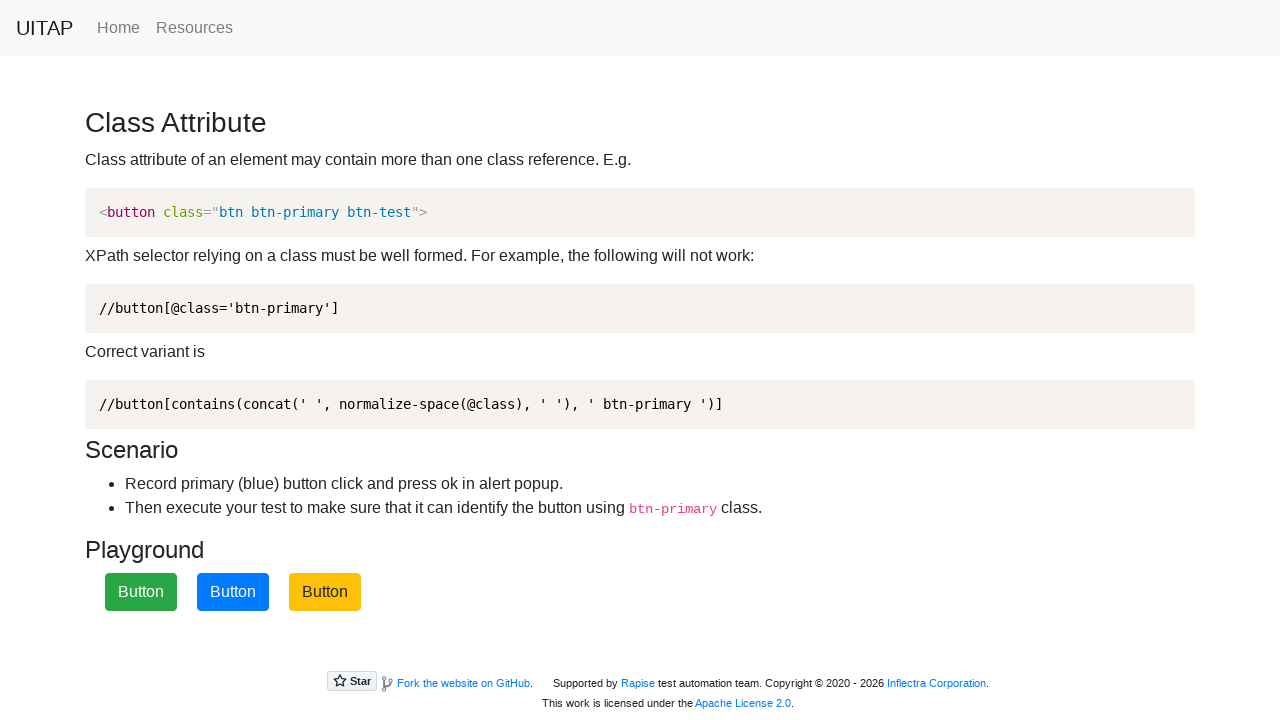

Navigated to UI Testing Playground class attribute page
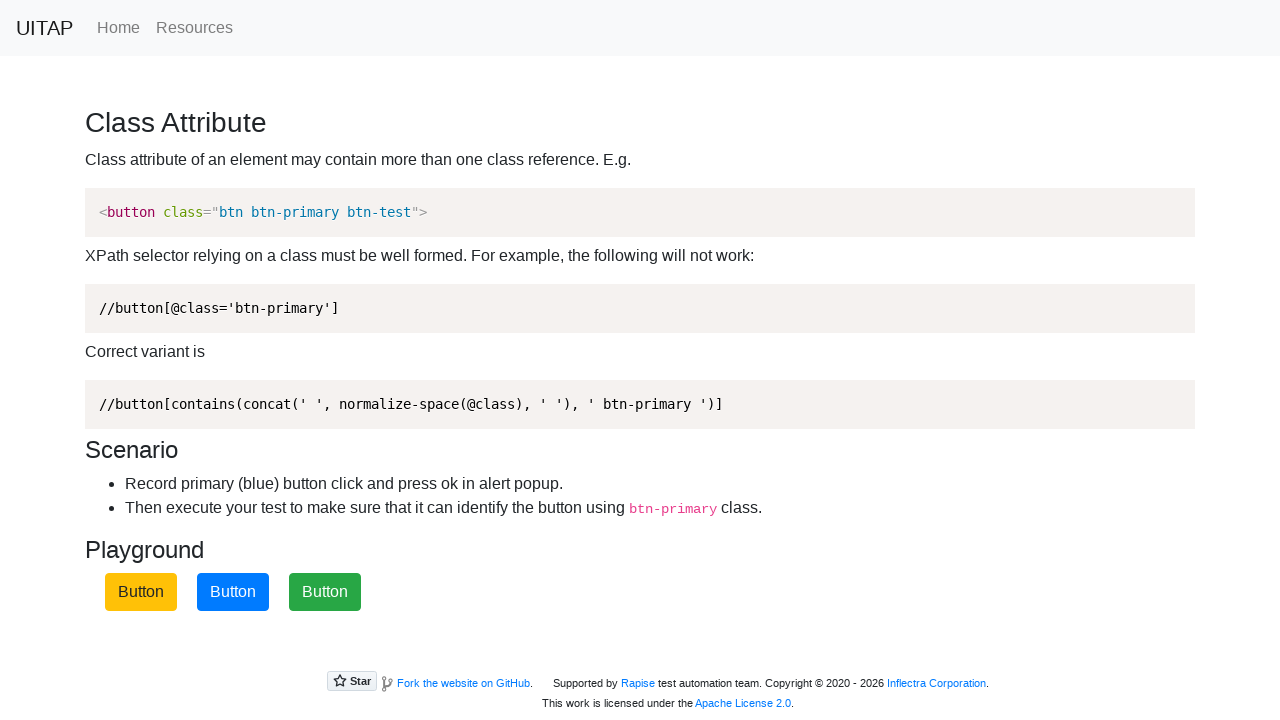

Clicked blue button with btn-primary class at (233, 592) on .btn-primary
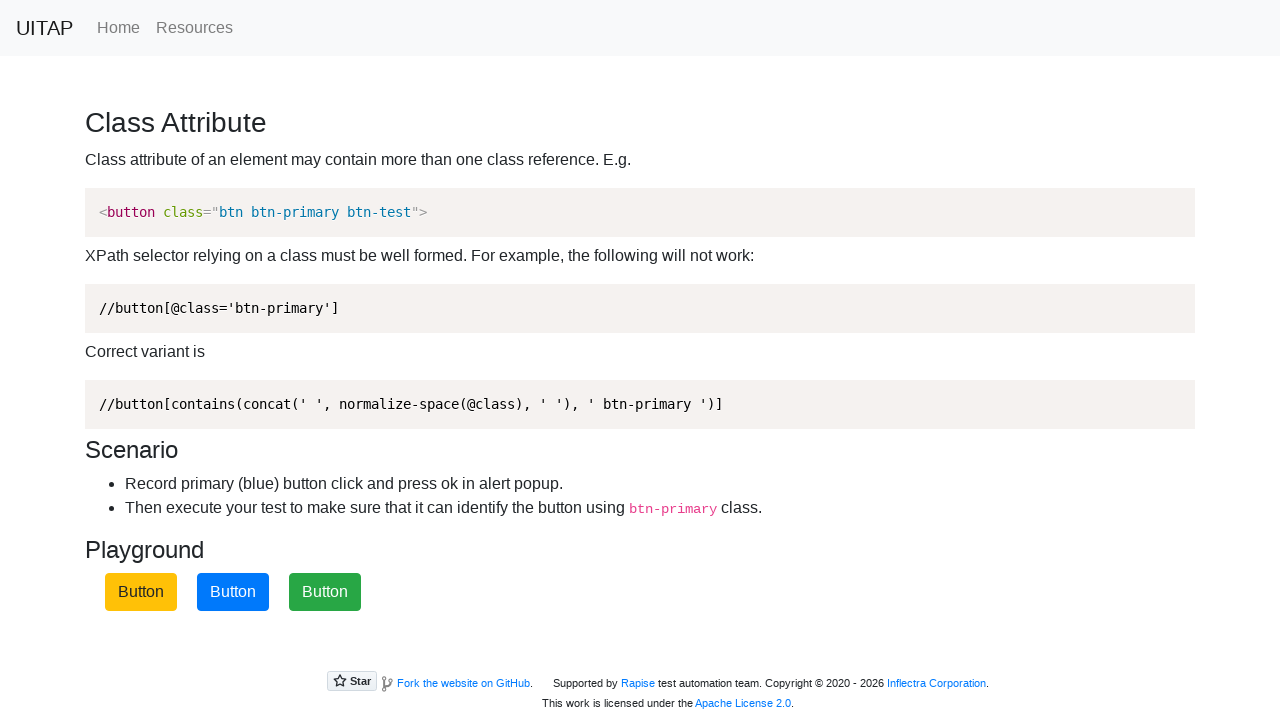

Set up dialog handler to accept alert
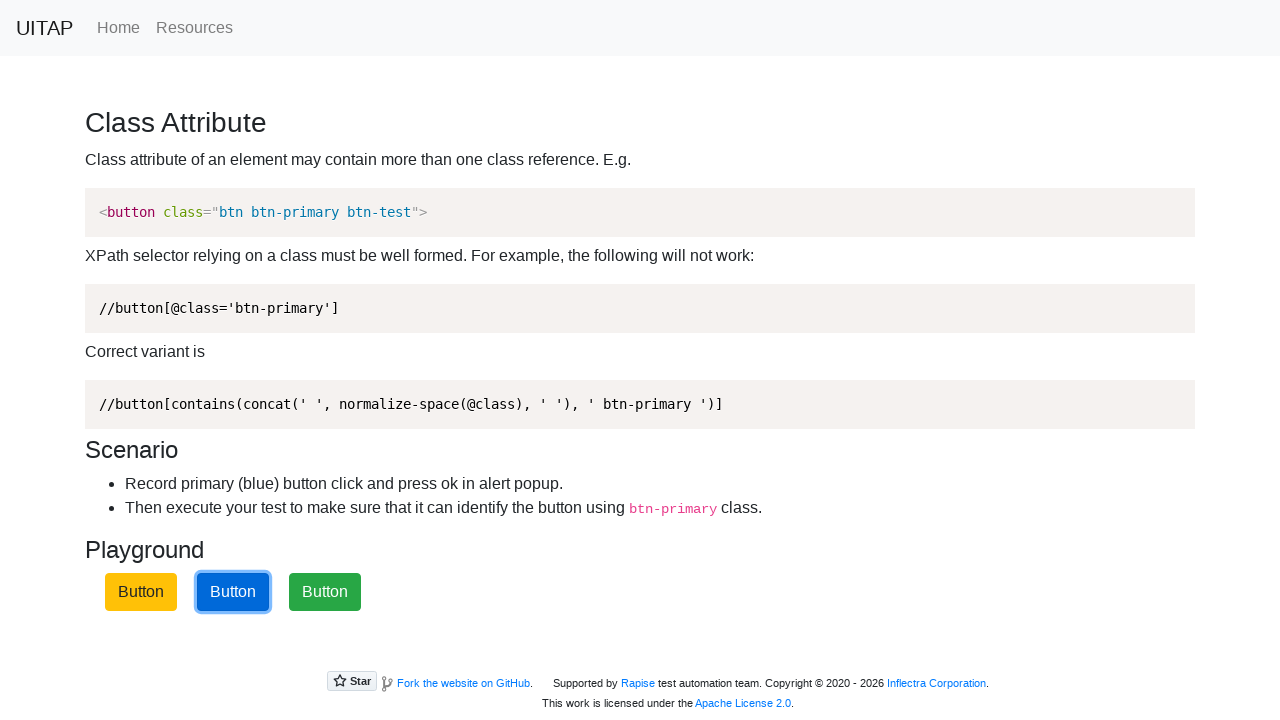

Clicked blue button with btn-primary class again at (233, 592) on .btn-primary
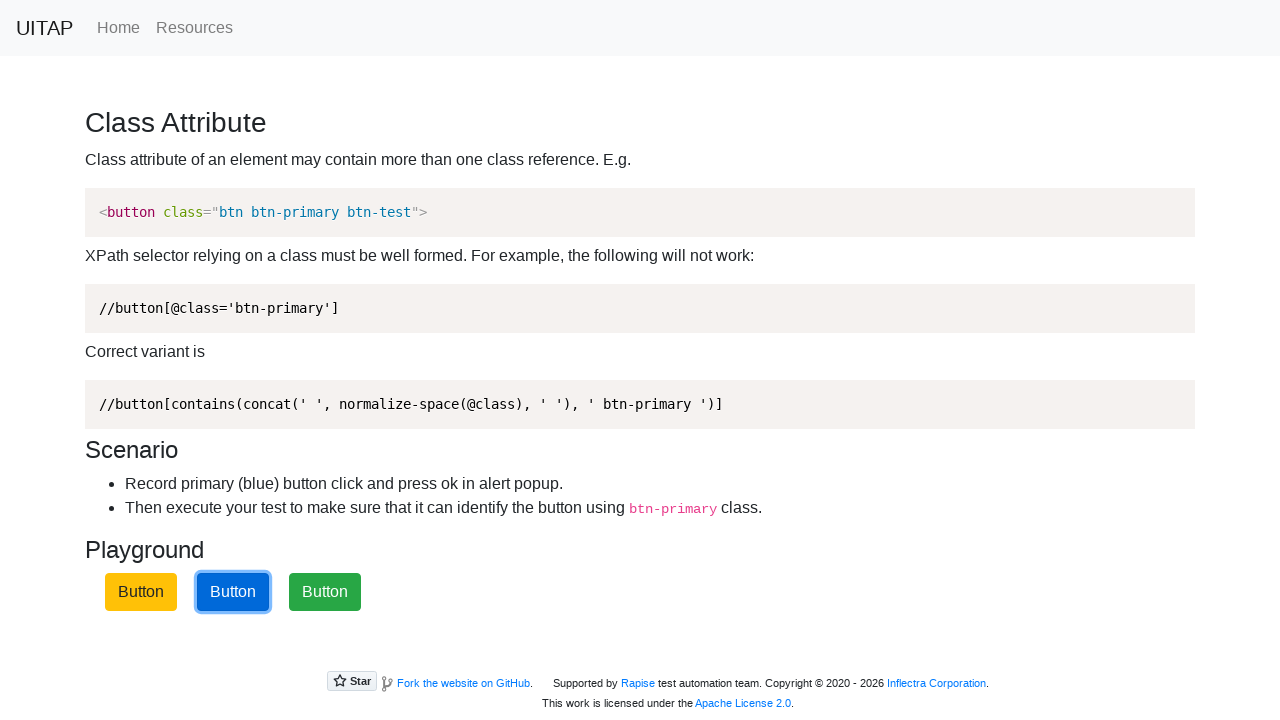

Waited for alert dialog to appear
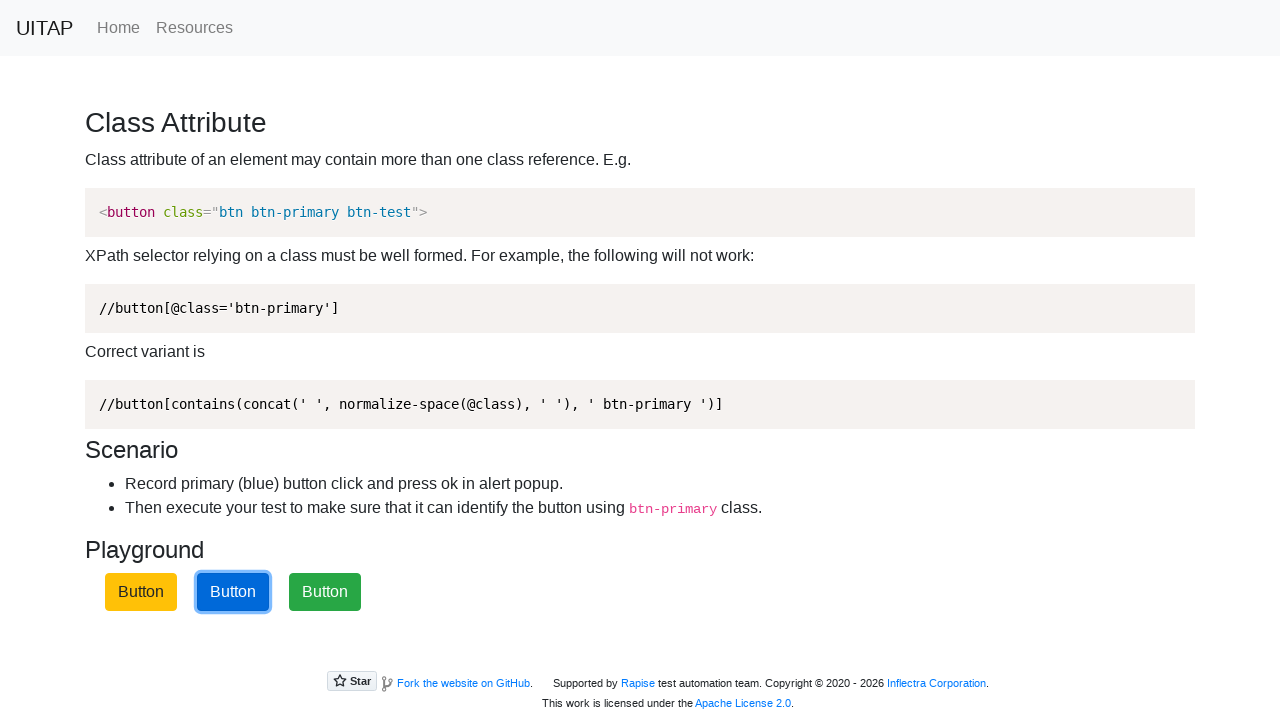

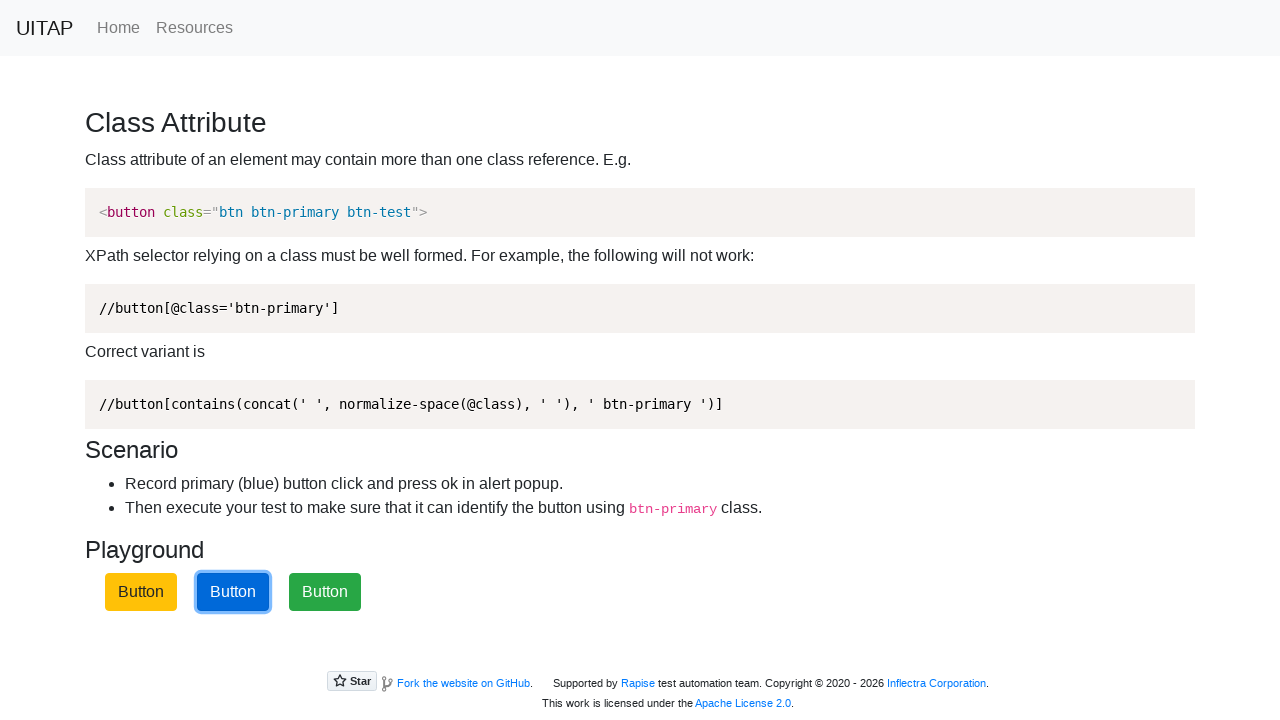